Waits for a submit button to be clickable and then clicks it

Starting URL: http://only-testing-blog.blogspot.in/2014/01/textbox.html

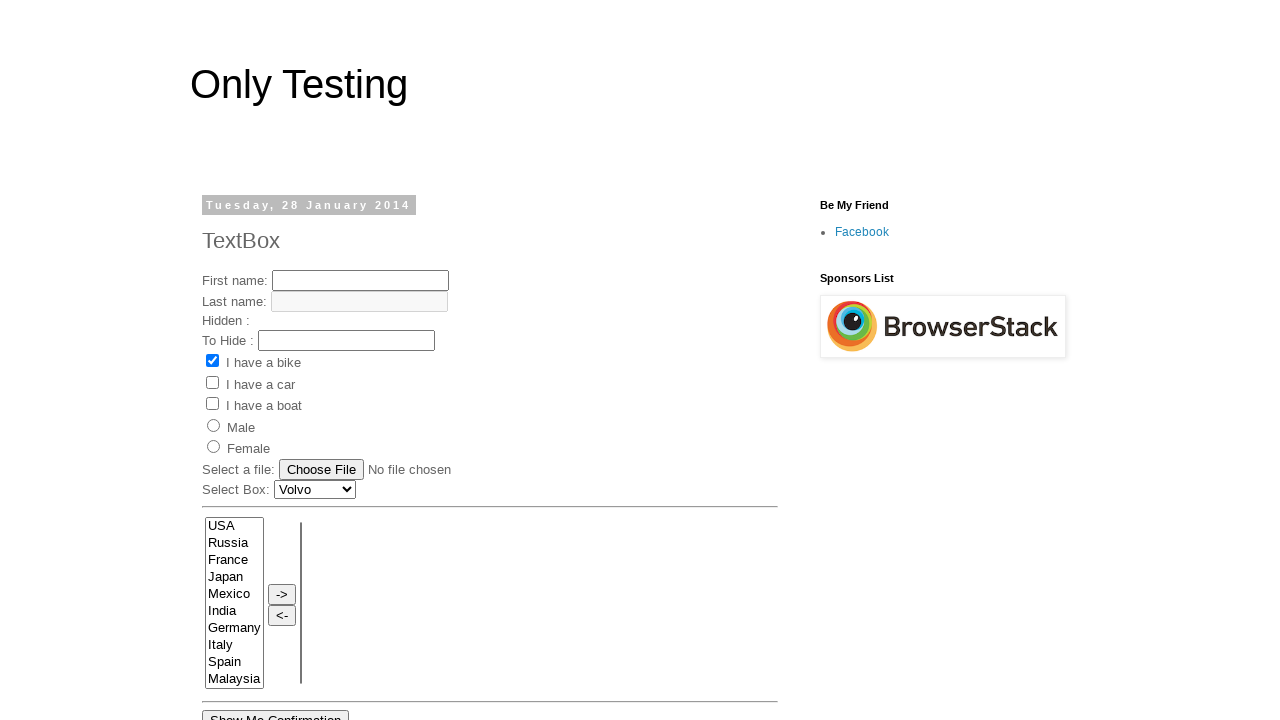

Waited for submit button to be available
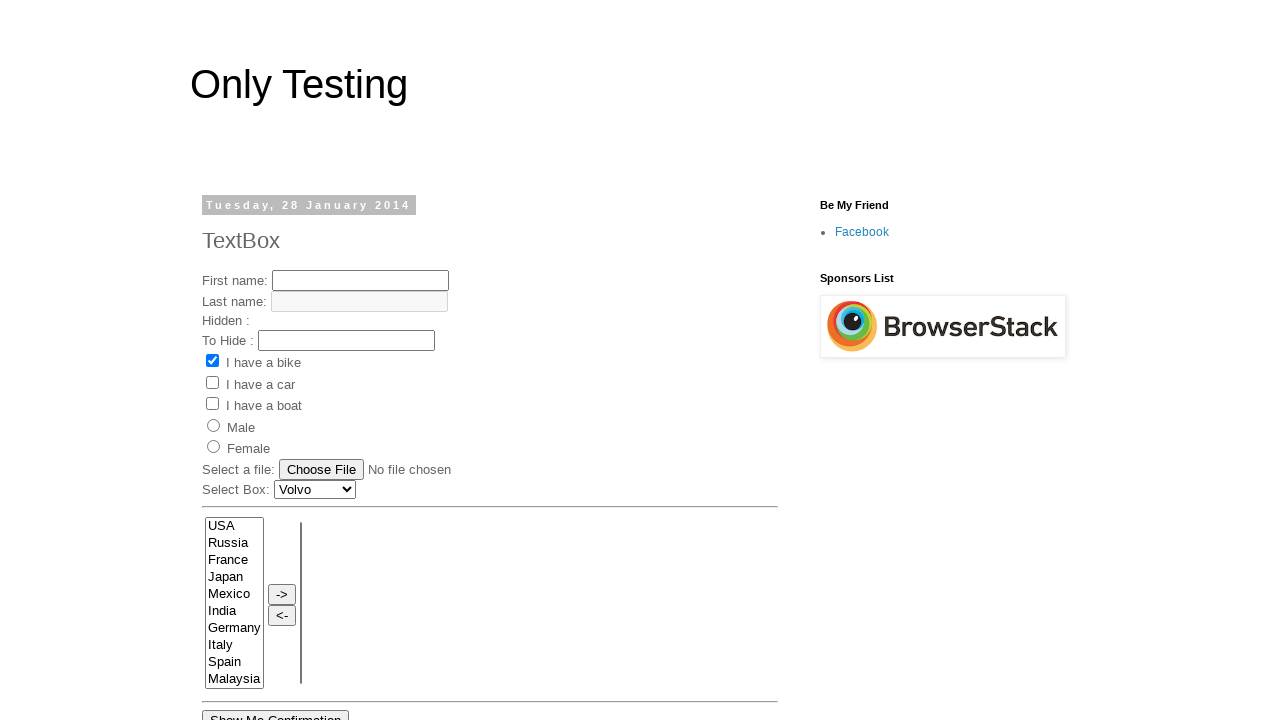

Clicked the submit button at (452, 361) on xpath=//input[@id='submitButton']
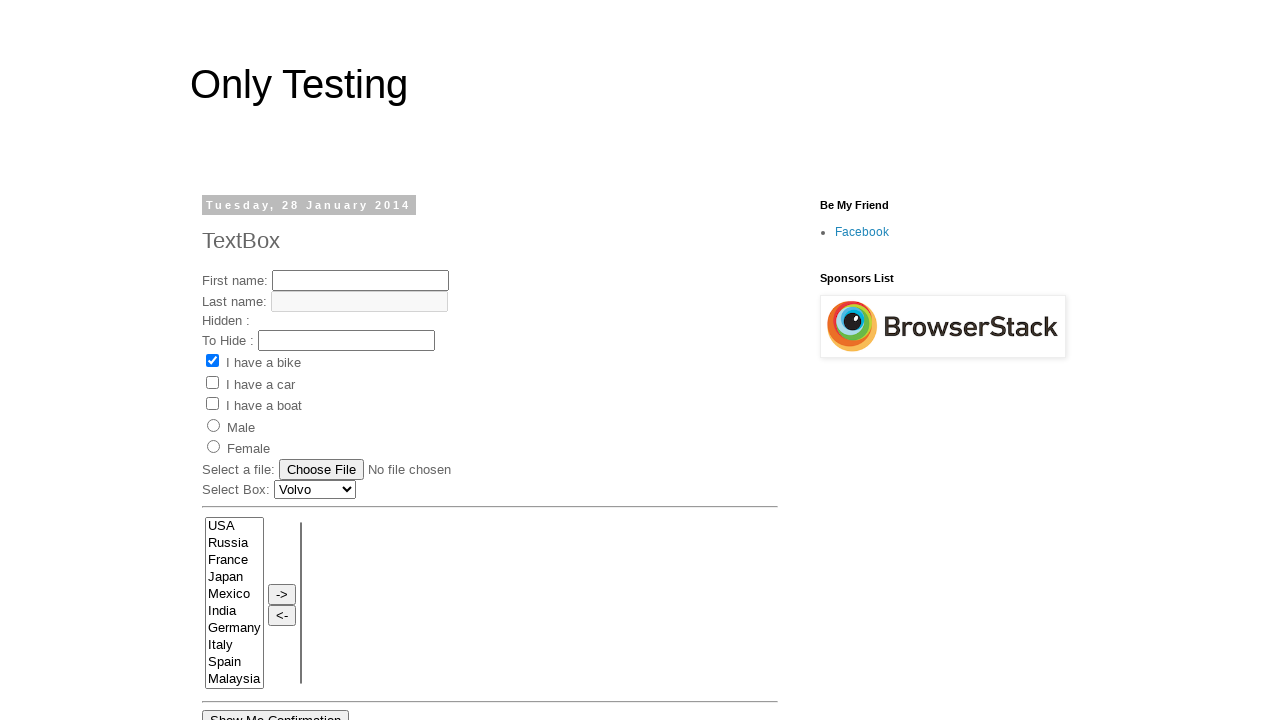

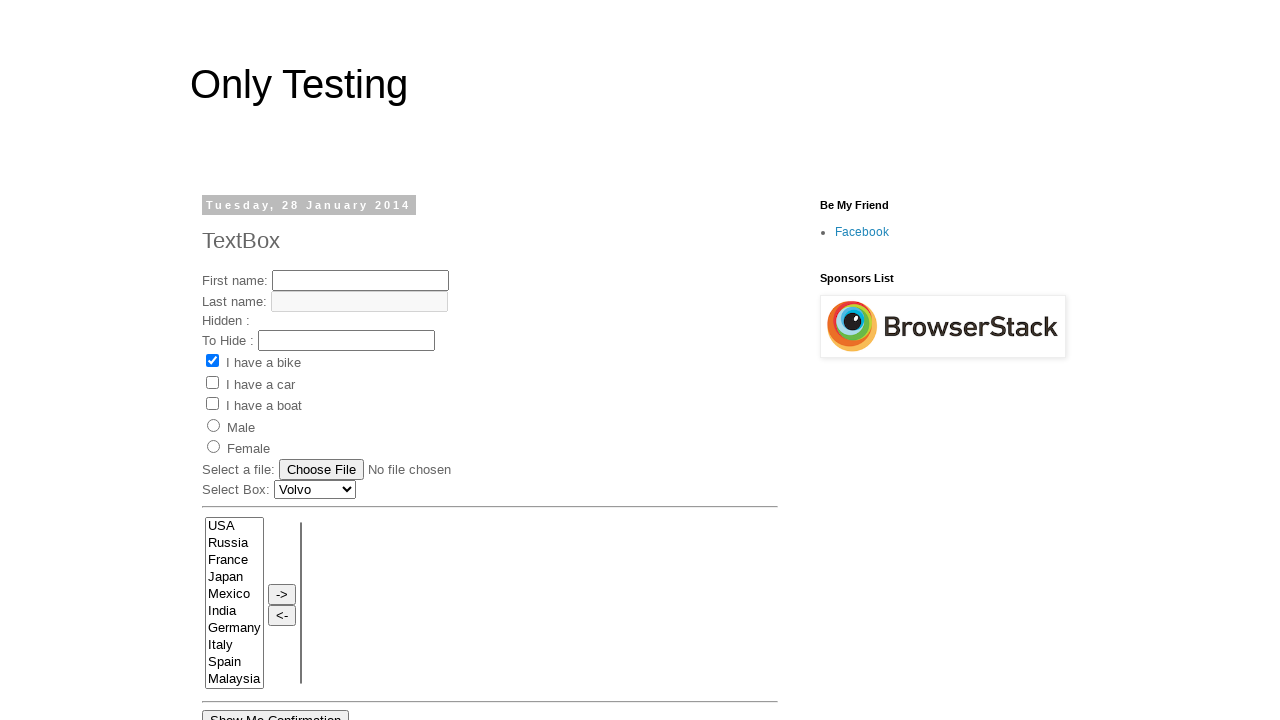